Tests login form validation when email field is left empty, expecting an error message

Starting URL: https://front.serverest.dev/login

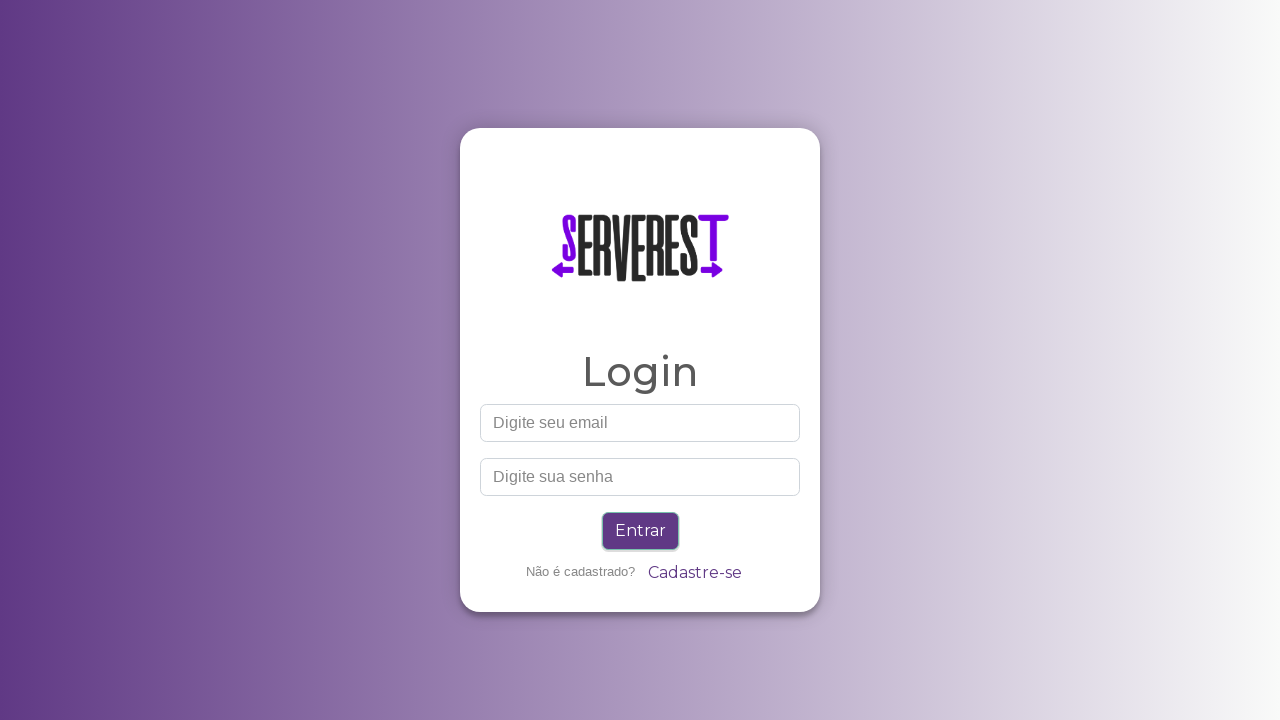

Left email field empty on internal:testid=[data-testid="email"s]
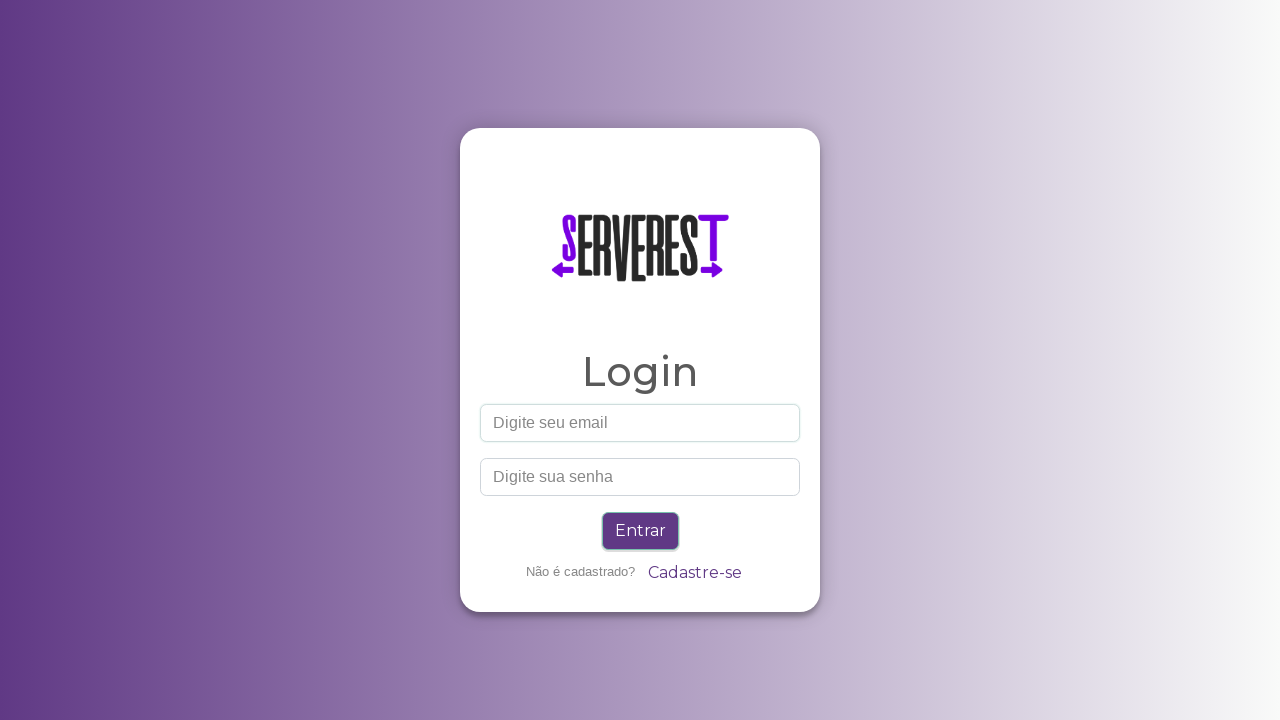

Filled password field with 'teste' on internal:testid=[data-testid="senha"s]
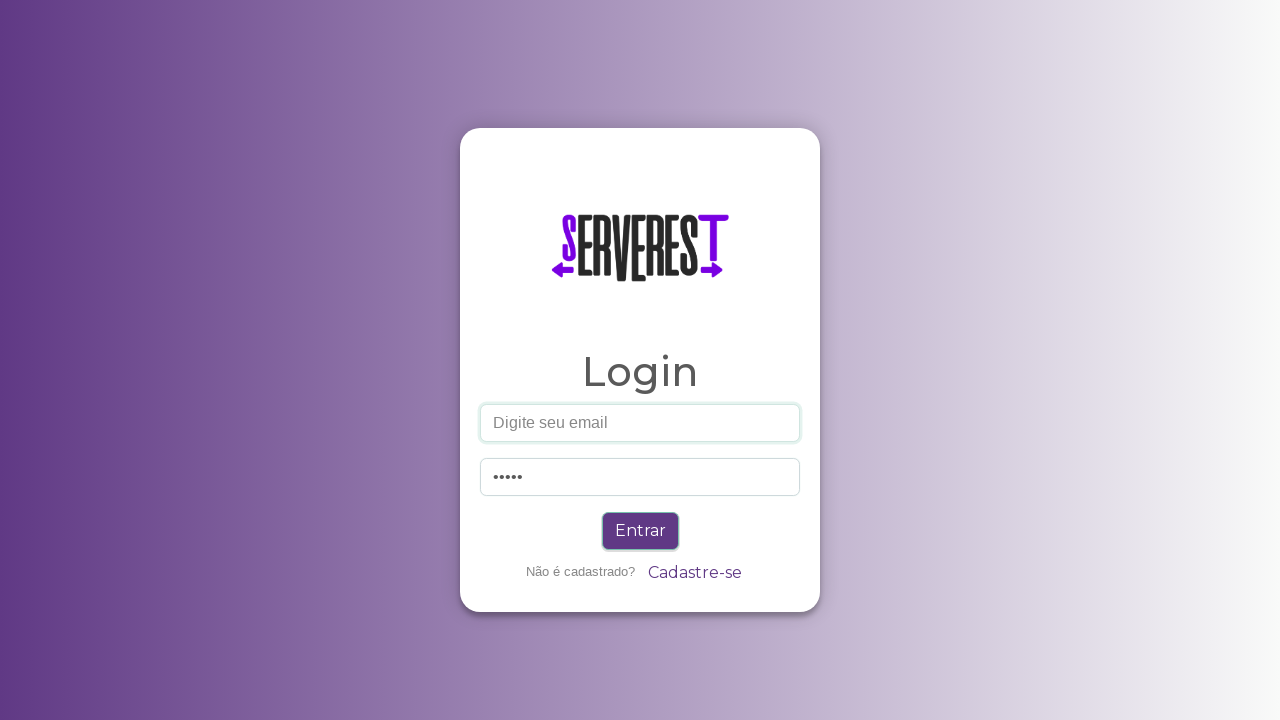

Clicked login button at (640, 531) on internal:testid=[data-testid="entrar"s]
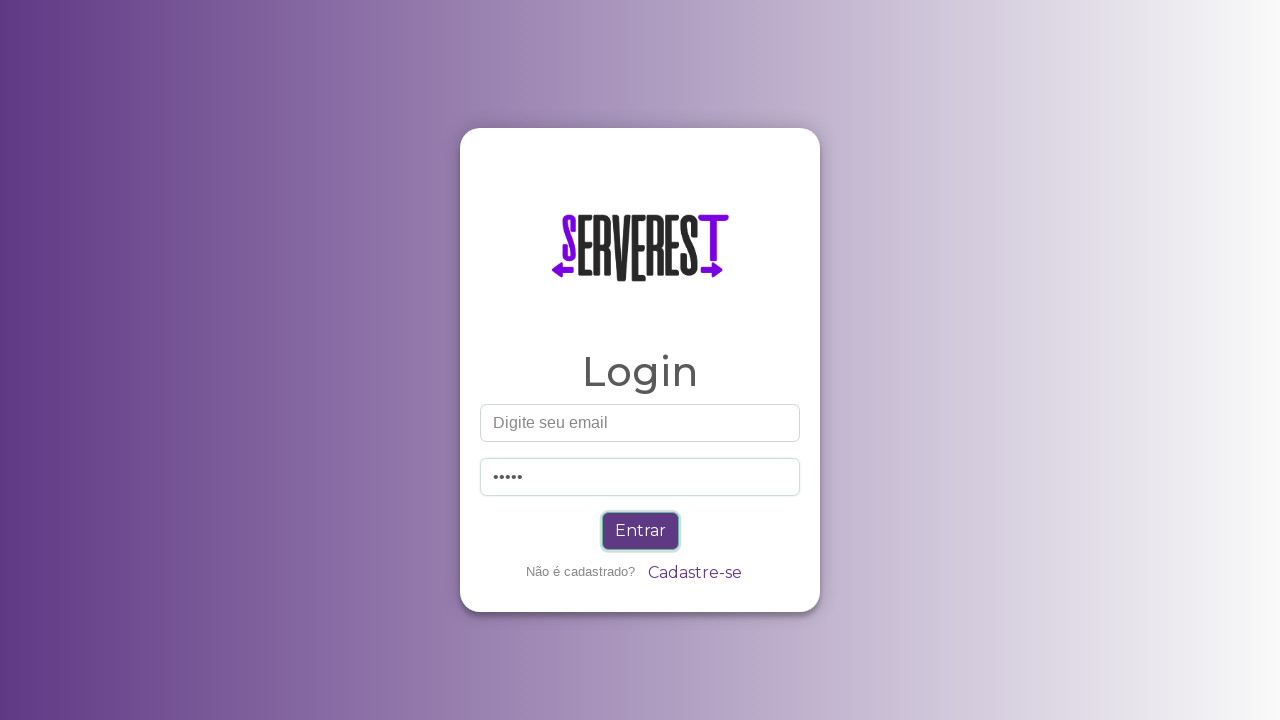

Verified error message 'Email é obrigatório' is displayed
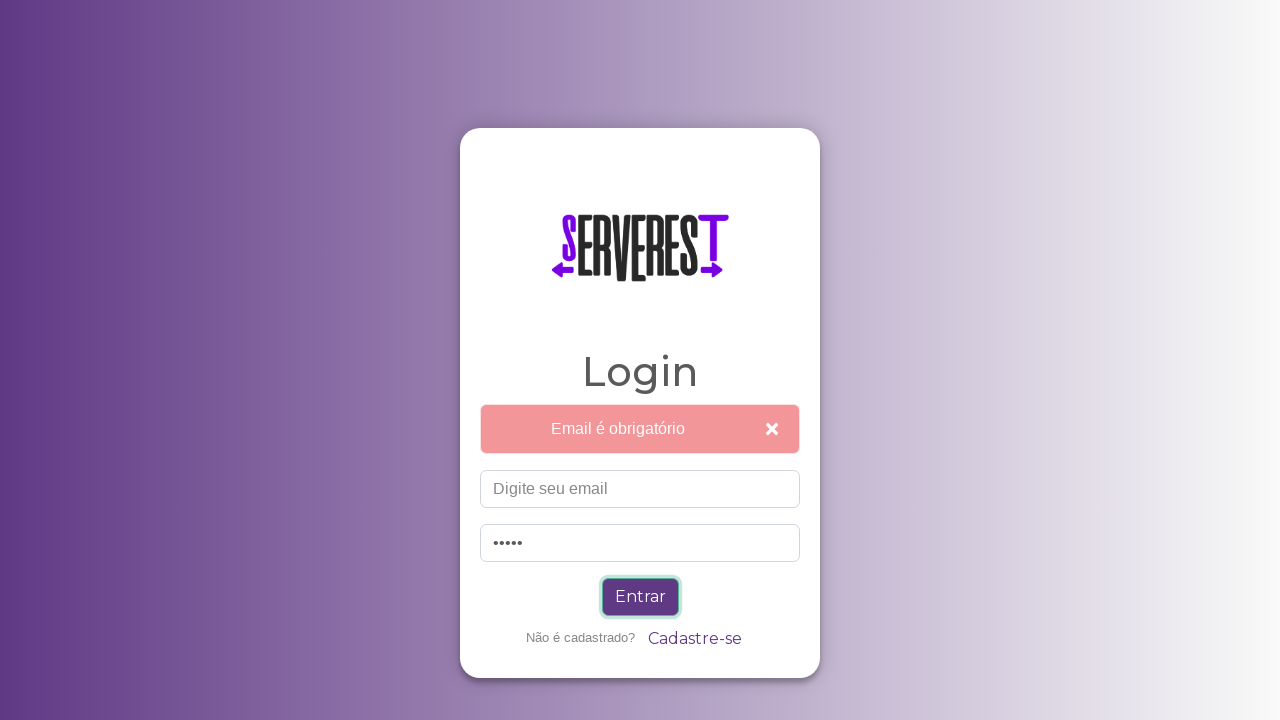

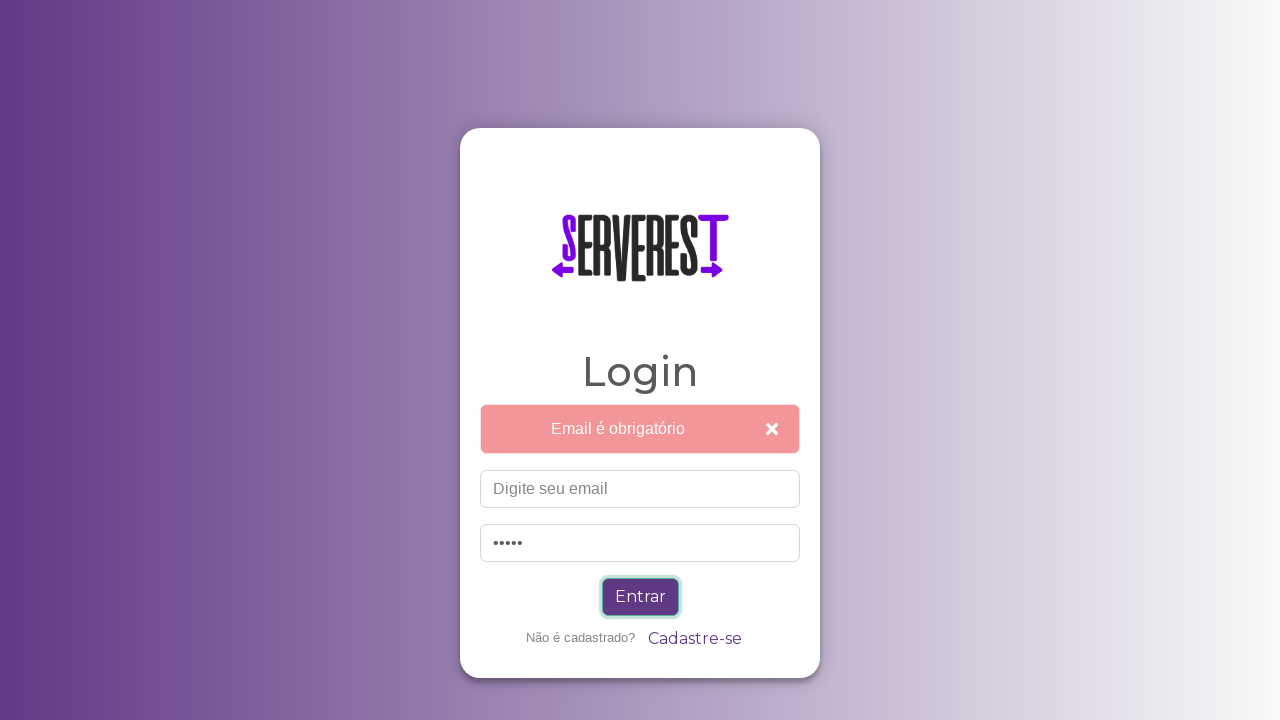